Verifies that the webpage has the title "STORE"

Starting URL: https://www.demoblaze.com/

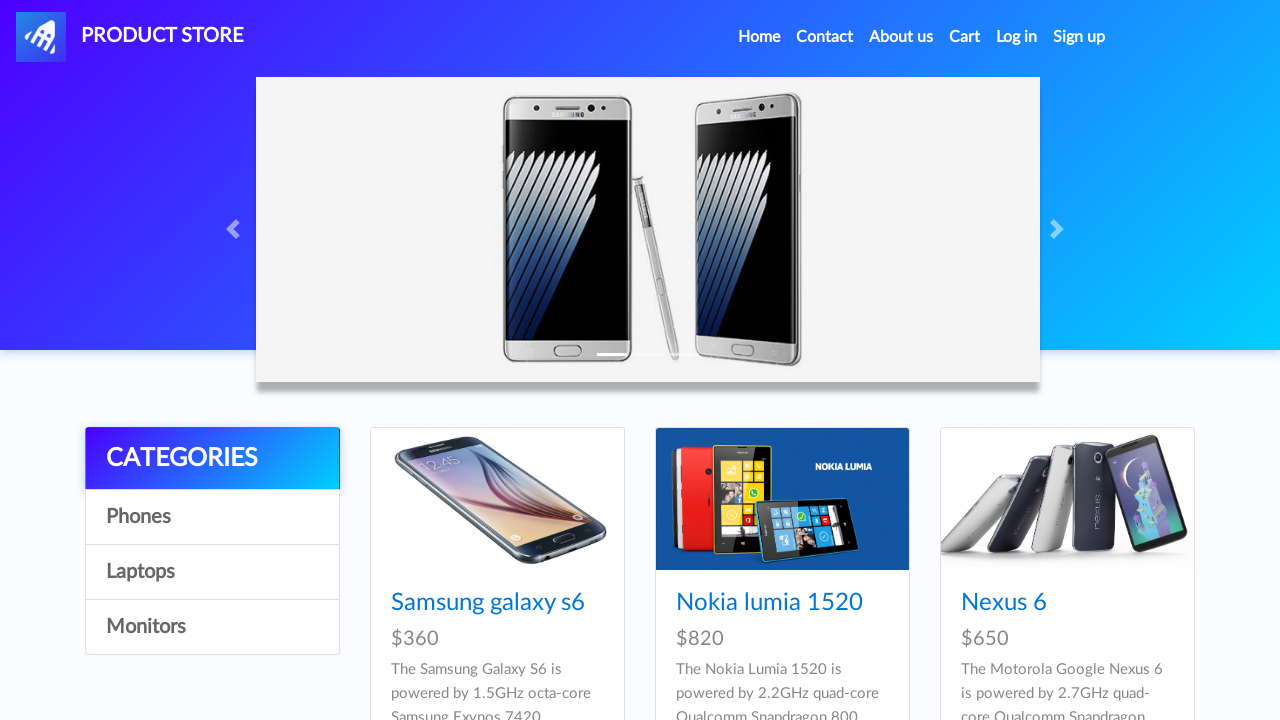

Waited for page to reach networkidle state
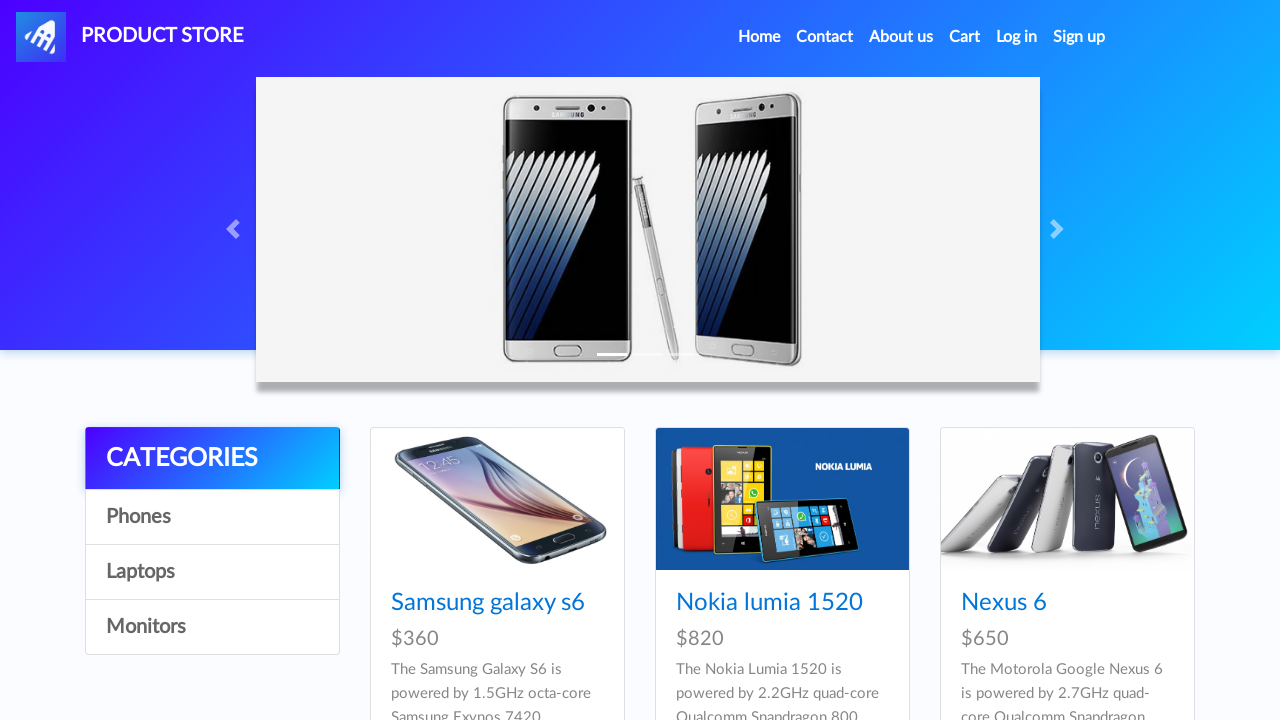

Verified webpage title is 'STORE'
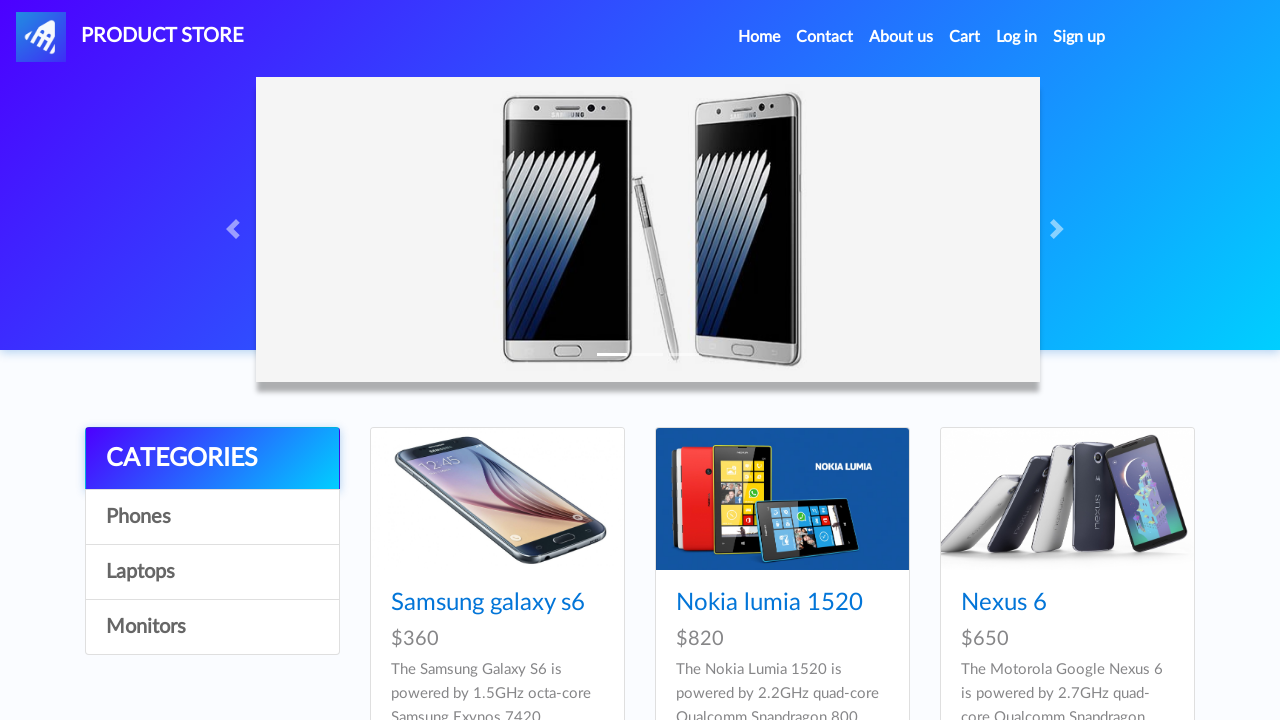

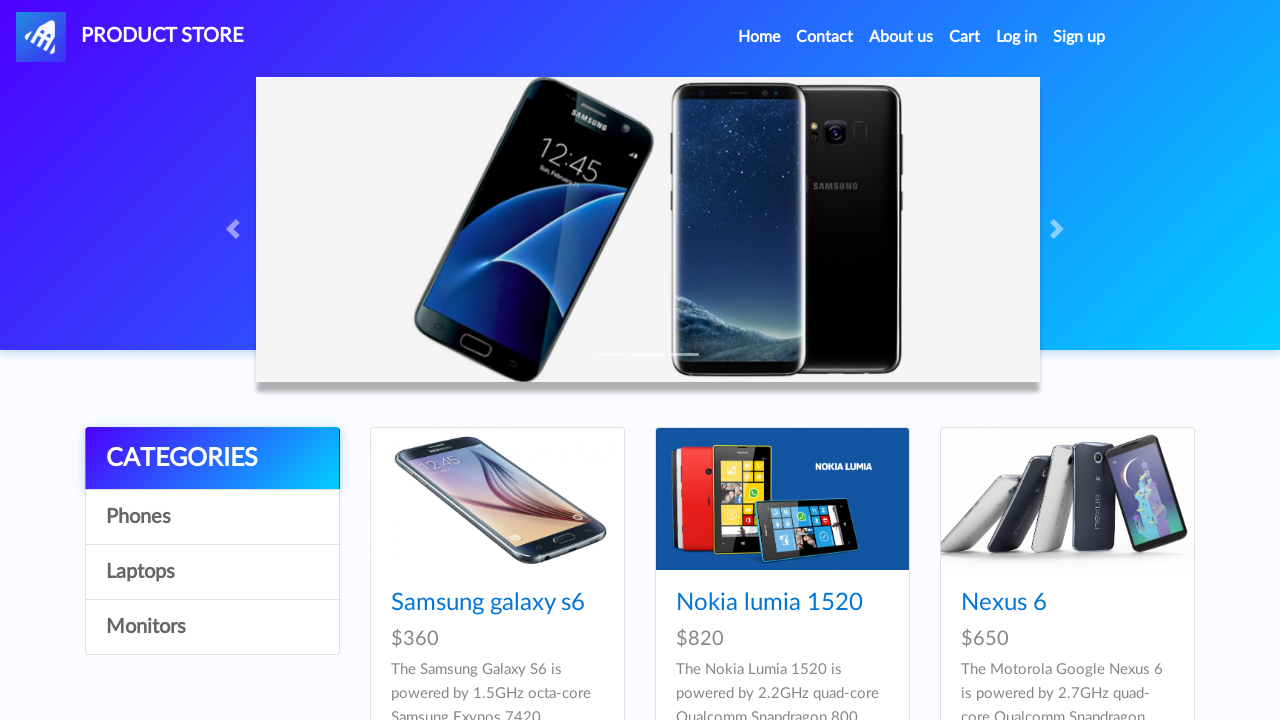